Tests JavaScript prompt alert functionality by clicking a button, entering text into the prompt, and accepting it

Starting URL: https://the-internet.herokuapp.com/javascript_alerts

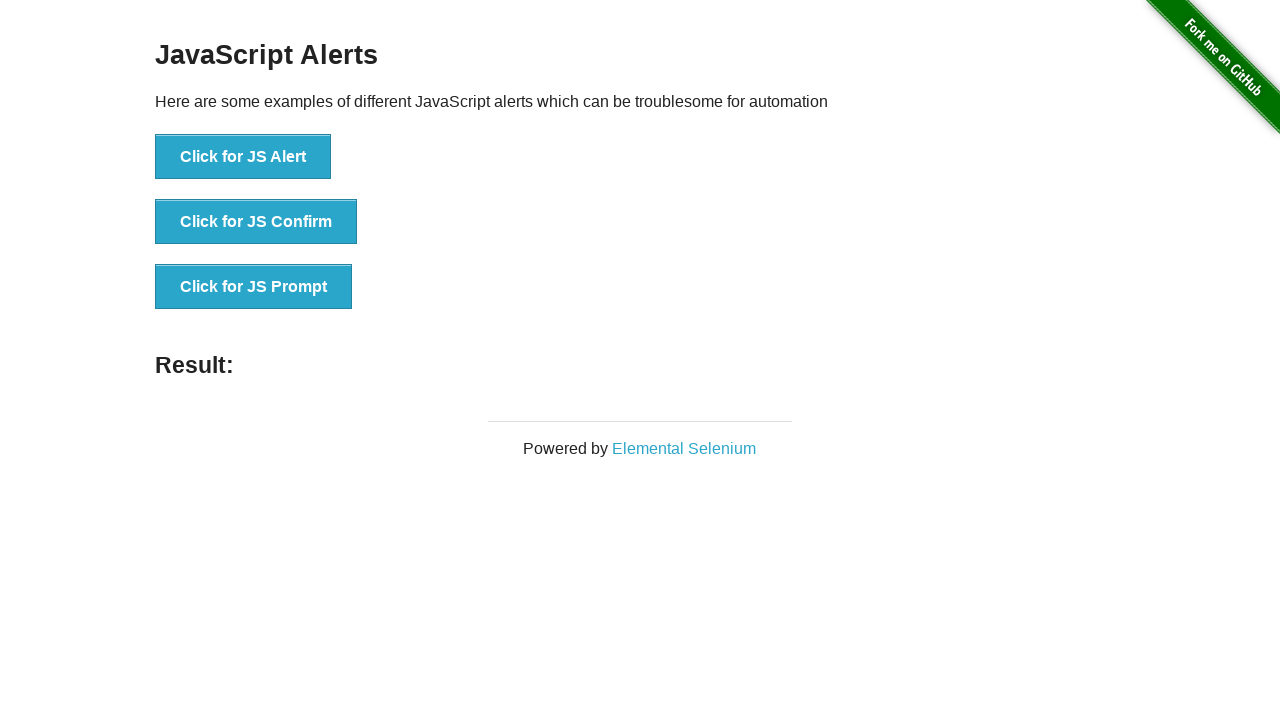

Clicked button to trigger JavaScript prompt alert at (254, 287) on xpath=//button[text()='Click for JS Prompt']
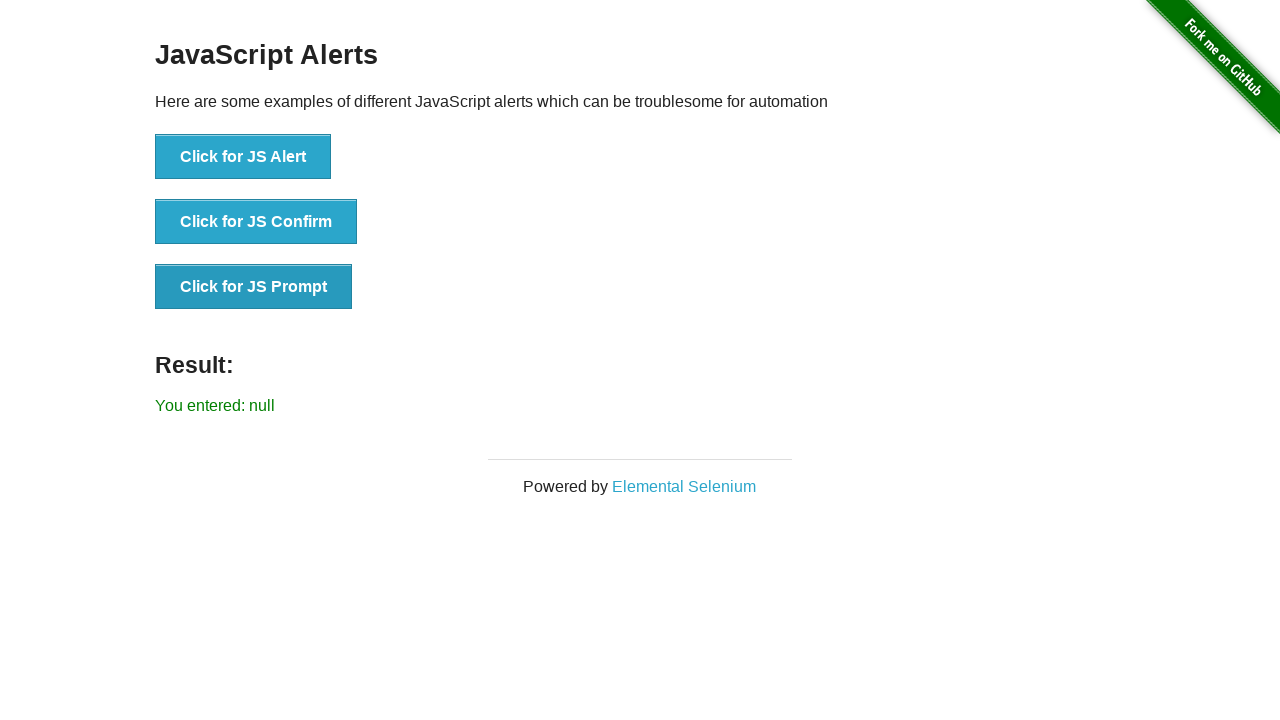

Set up dialog handler to accept prompt with text 'Hello'
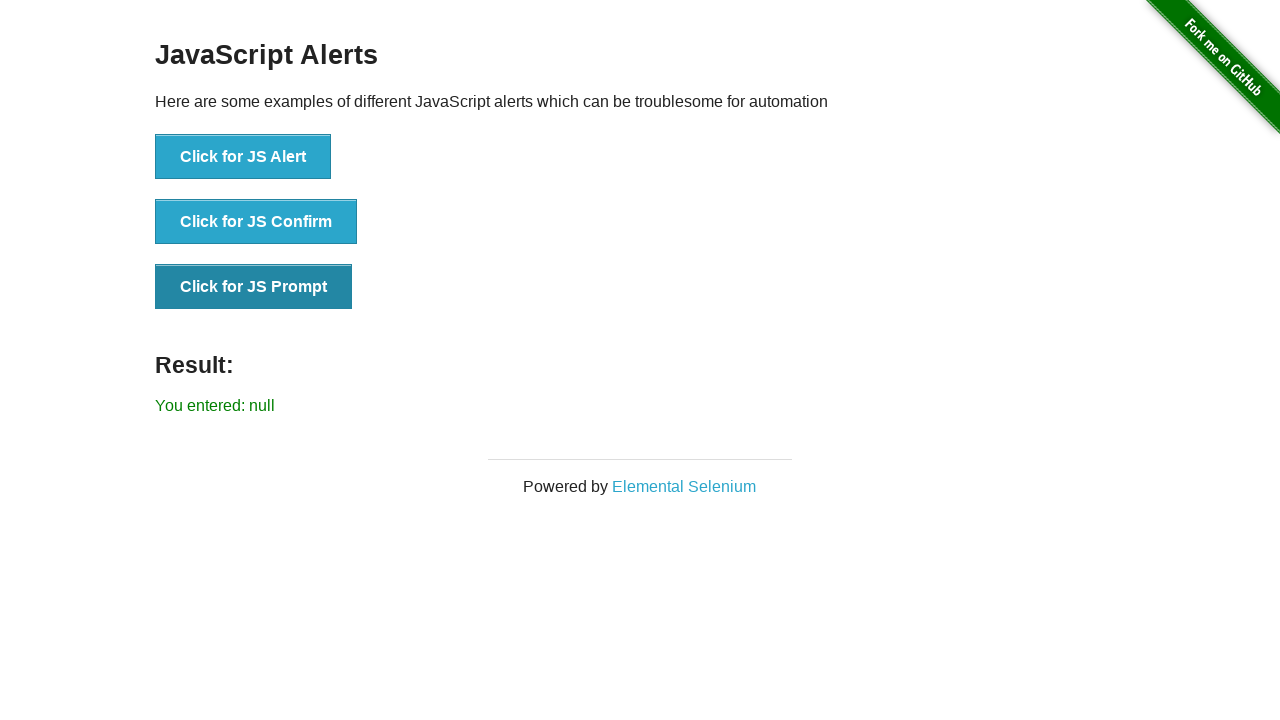

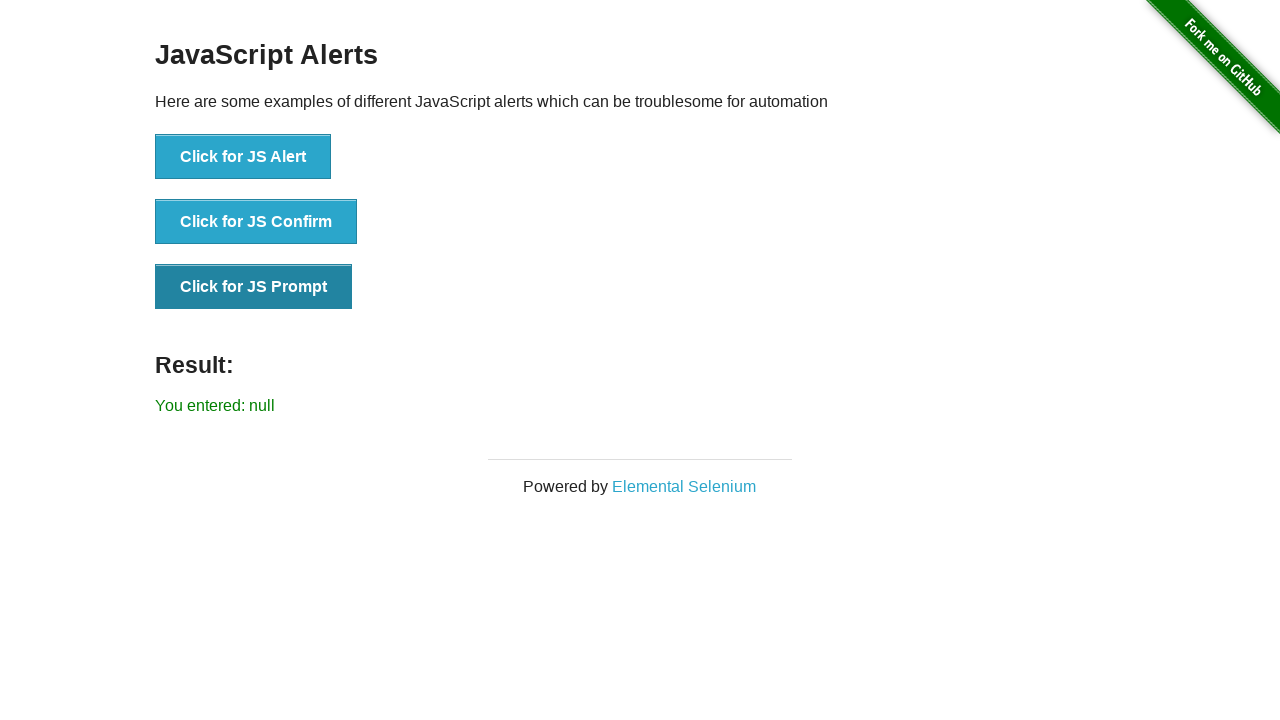